Tests new window functionality by navigating to the Multiple Windows page, clicking a link that opens a new window, switching to the new window, verifying the content shows "New Window", then closing windows appropriately.

Starting URL: https://the-internet.herokuapp.com/

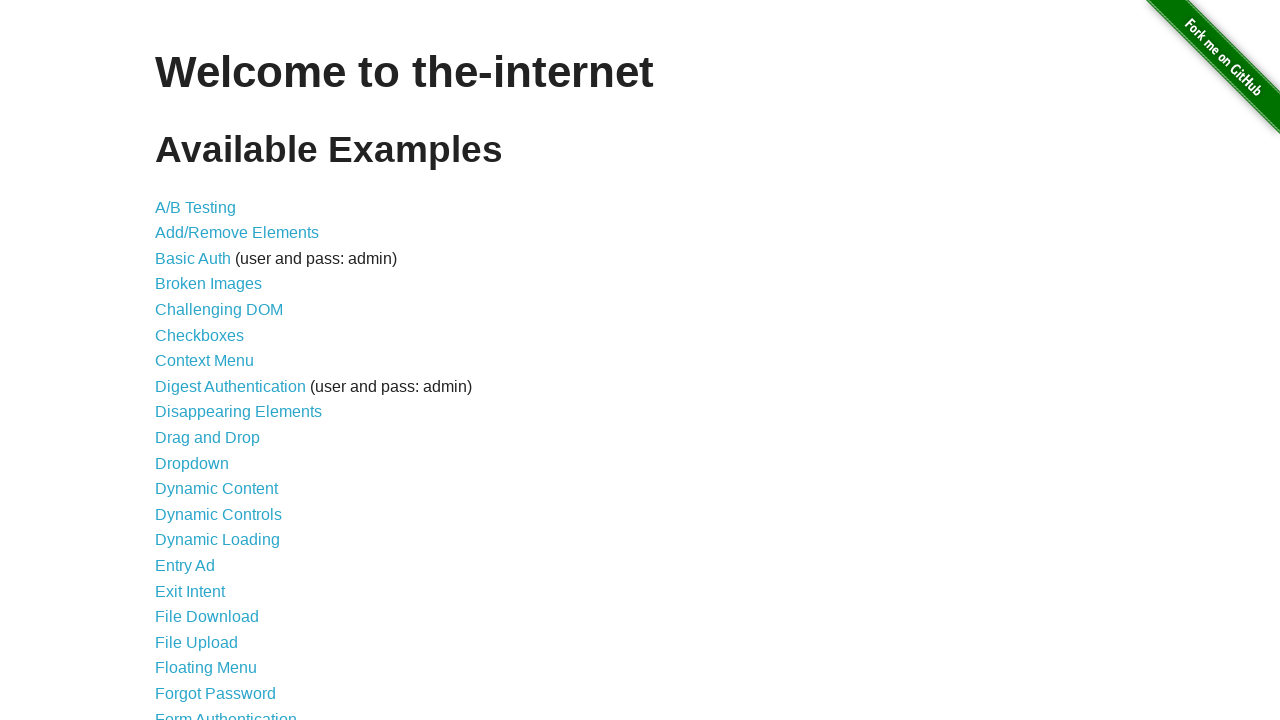

Clicked link to navigate to Multiple Windows page at (218, 369) on a[href='/windows']
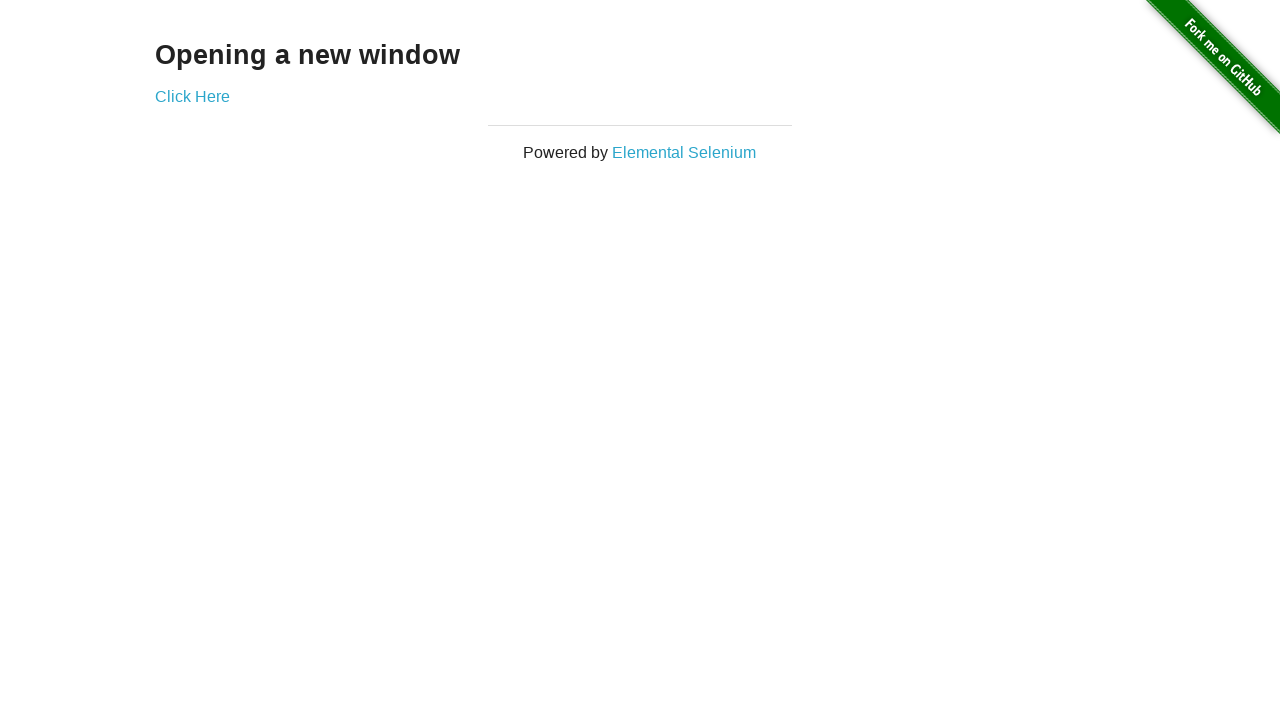

Clicked 'Click Here' link to open new window at (192, 96) on a:has-text('Click Here')
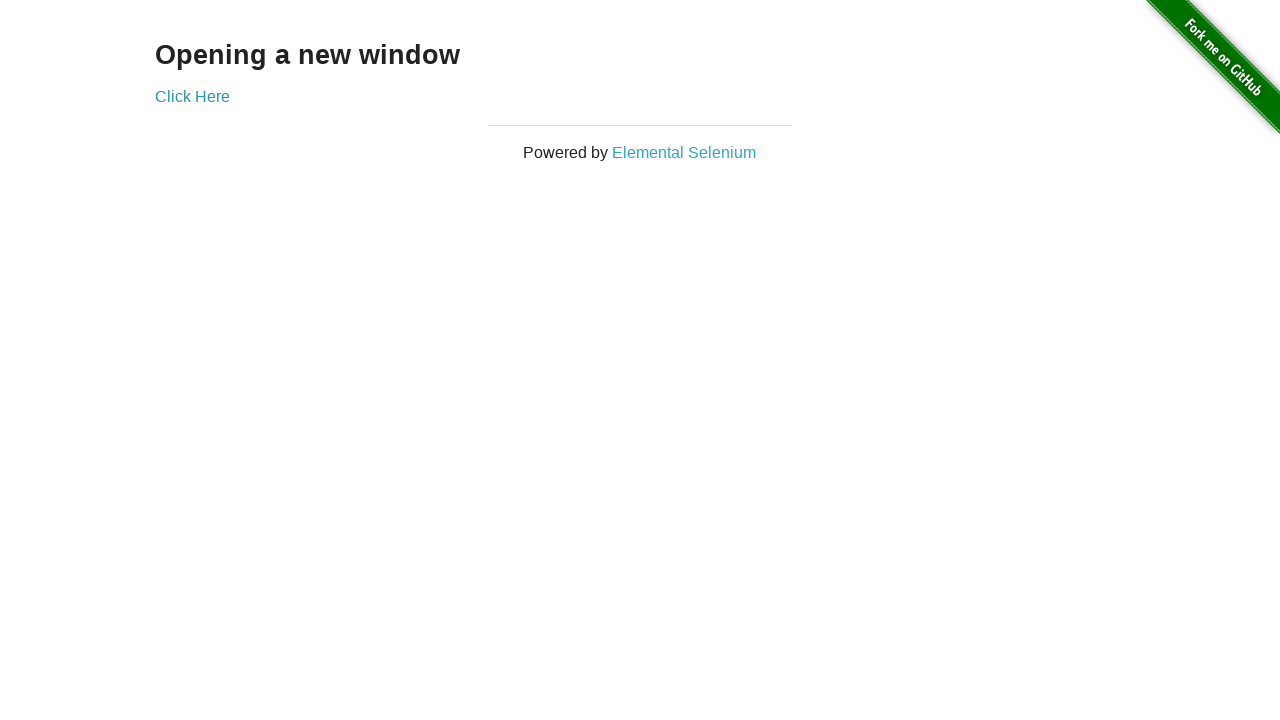

New window opened and captured
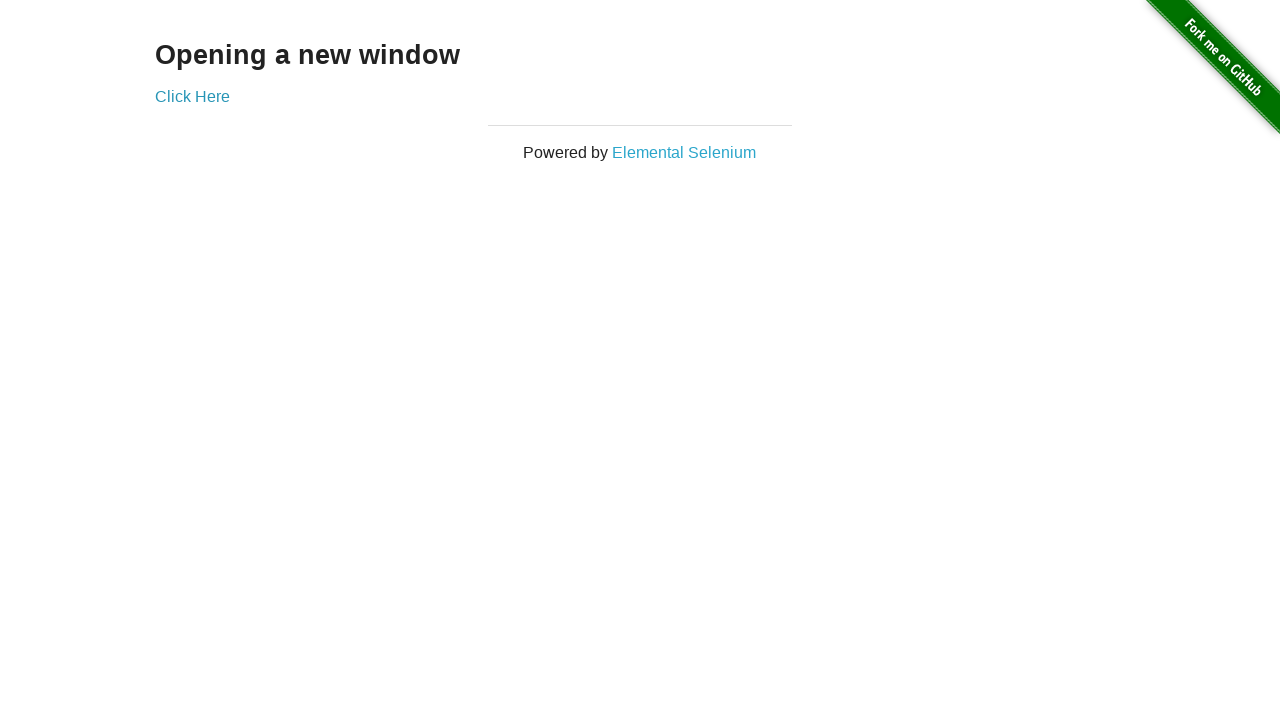

New window fully loaded
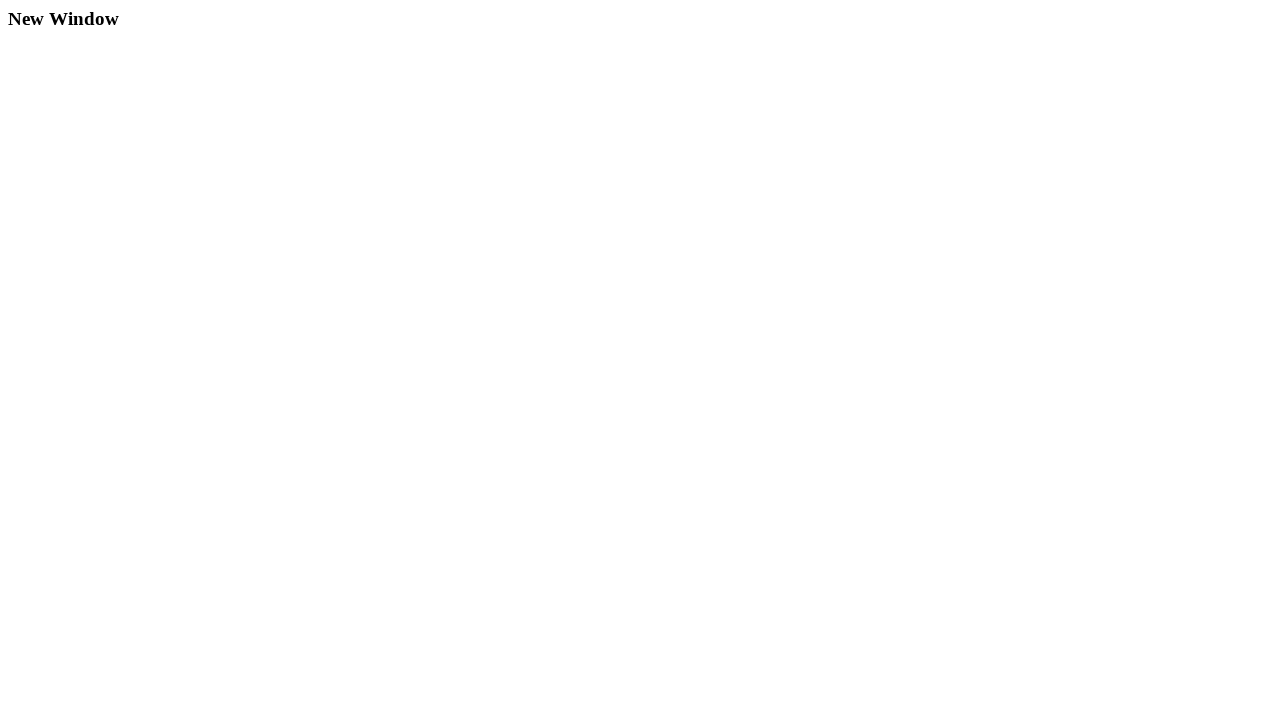

Retrieved text from new window: 'New Window'
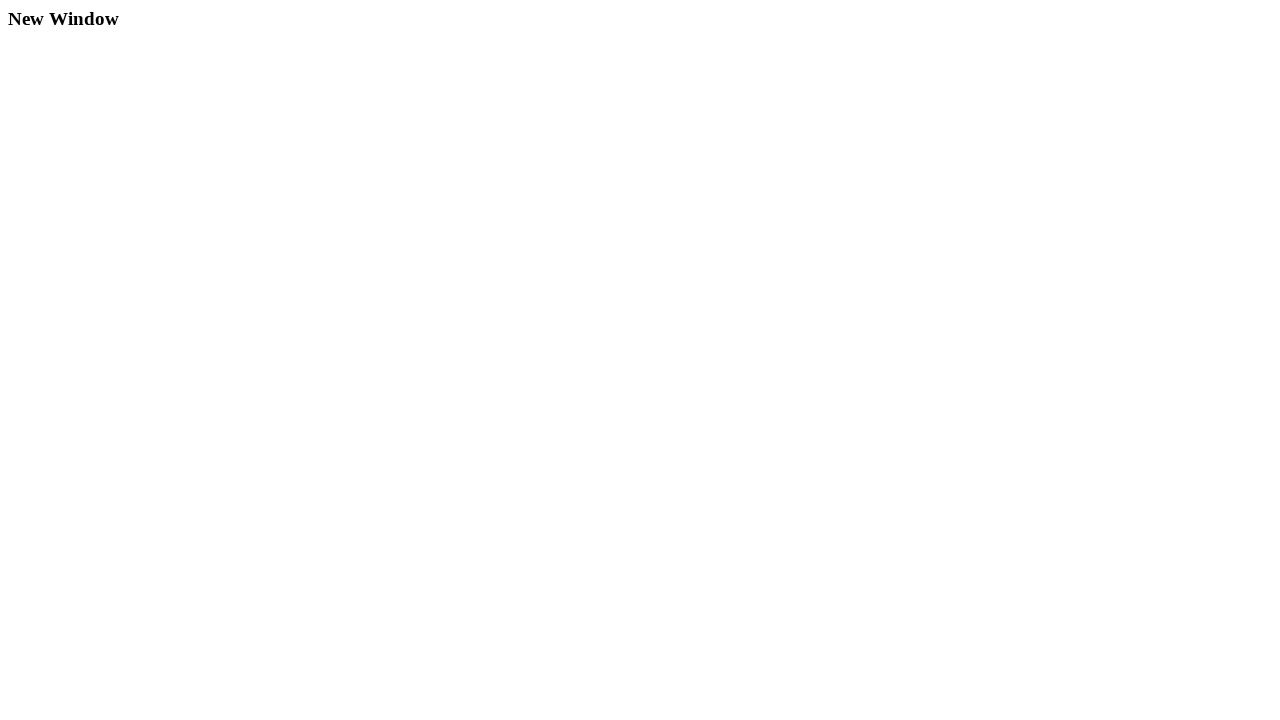

Verified new window contains 'New Window' text
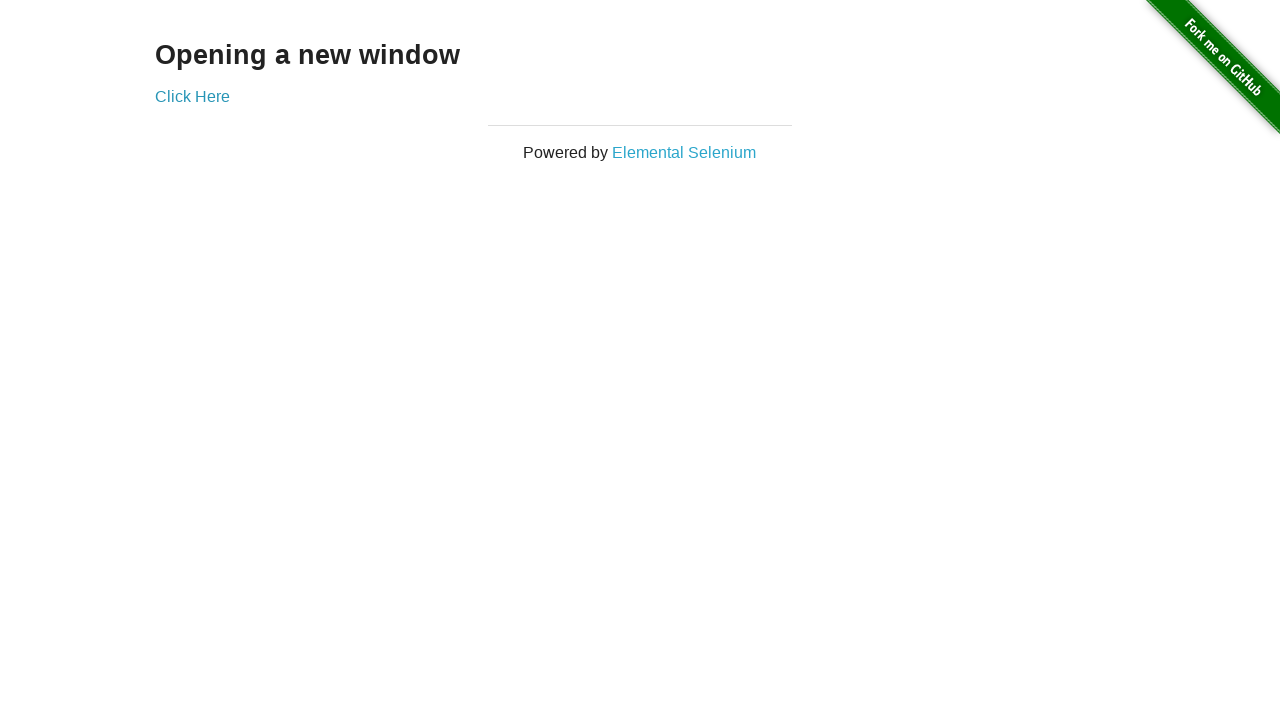

Closed the new window
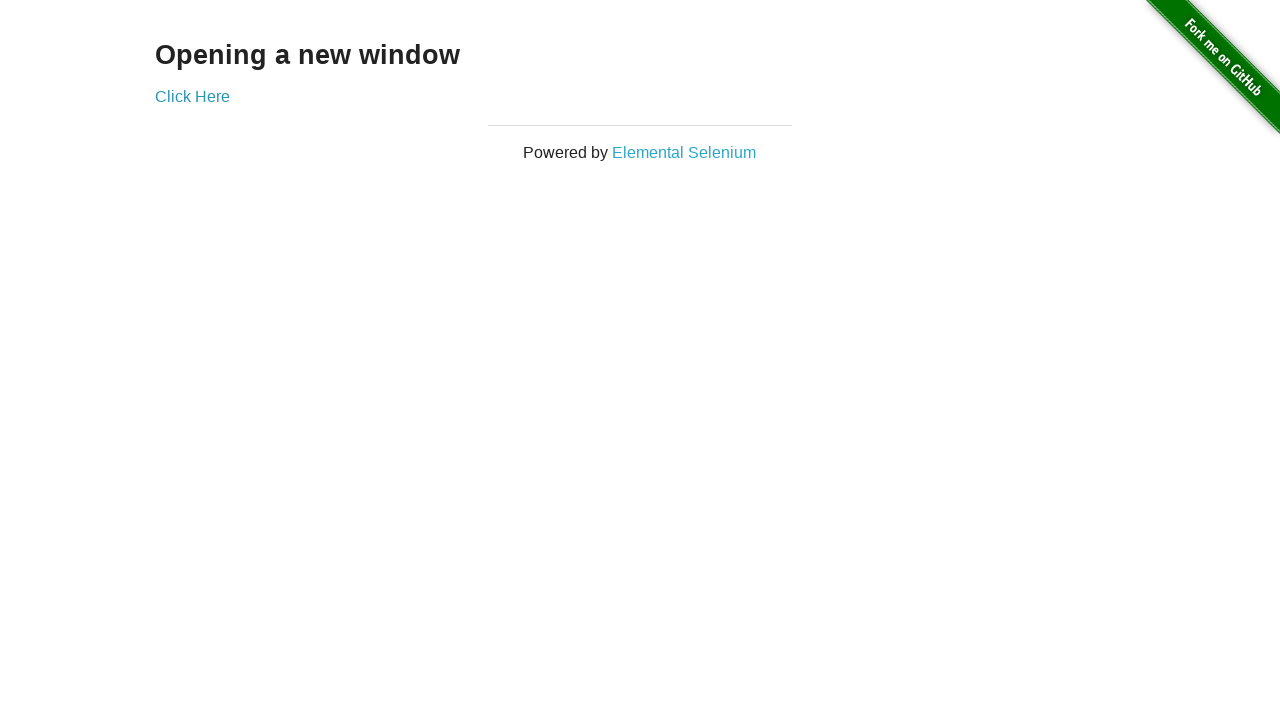

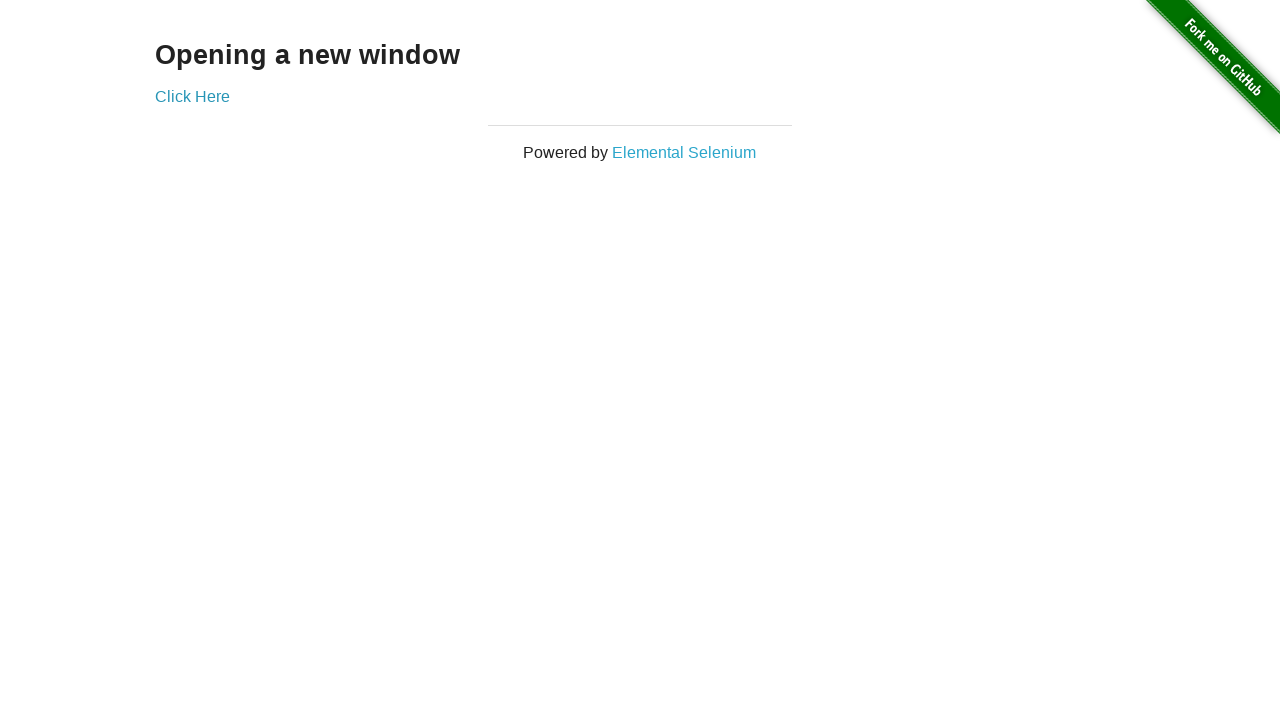